Tests navigation to the Widgets section on DemoQA homepage by clicking the Widgets card

Starting URL: https://demoqa.com

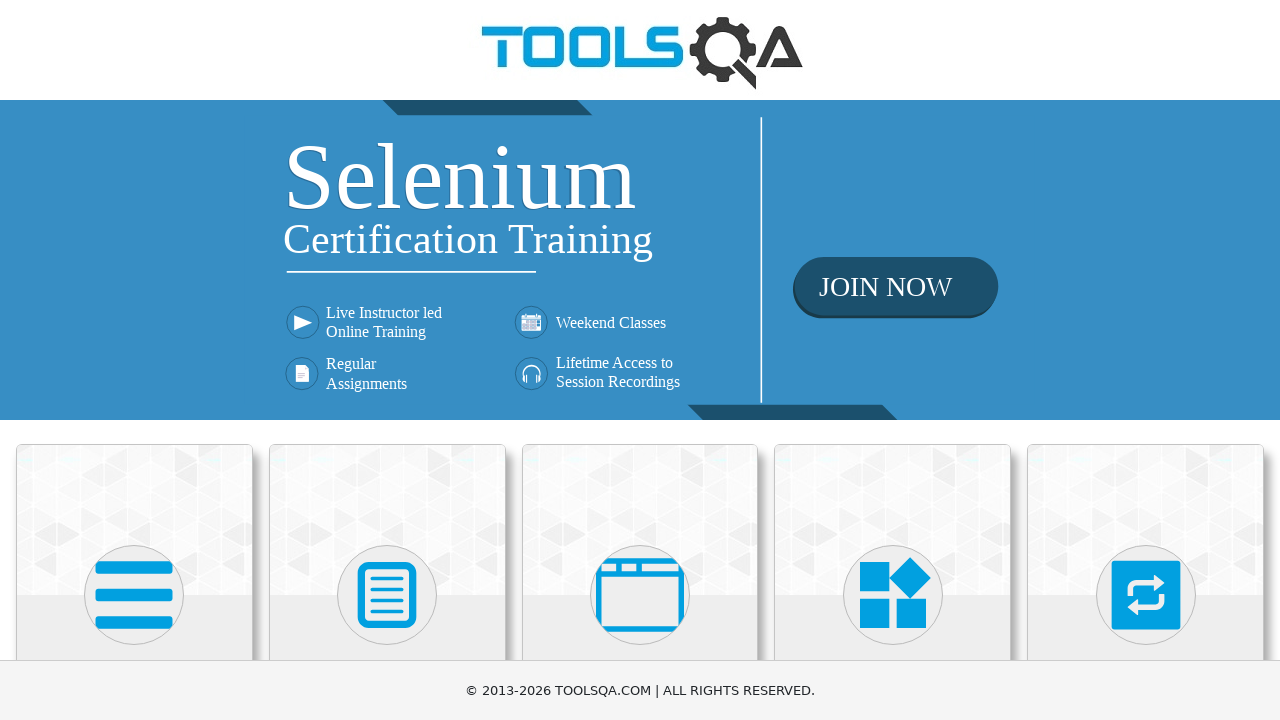

Clicked on Widgets card on DemoQA homepage at (893, 520) on div.card:has-text('Widgets')
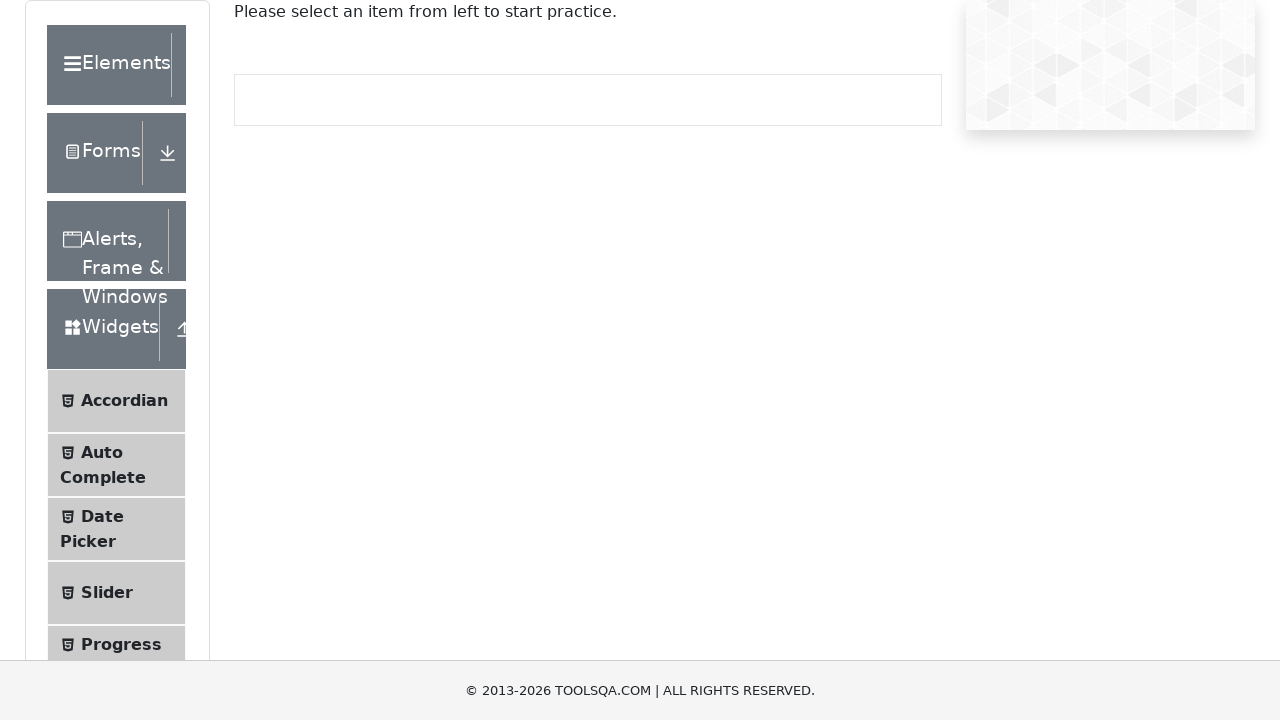

Widgets page loaded successfully
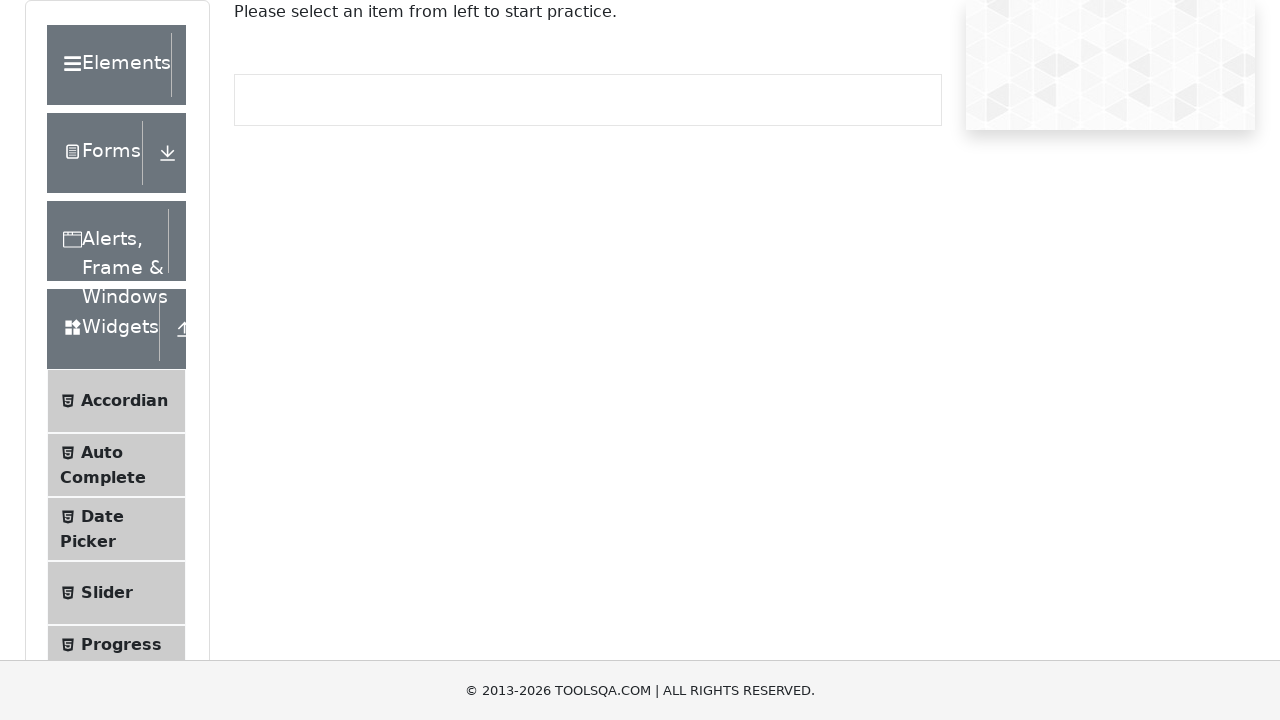

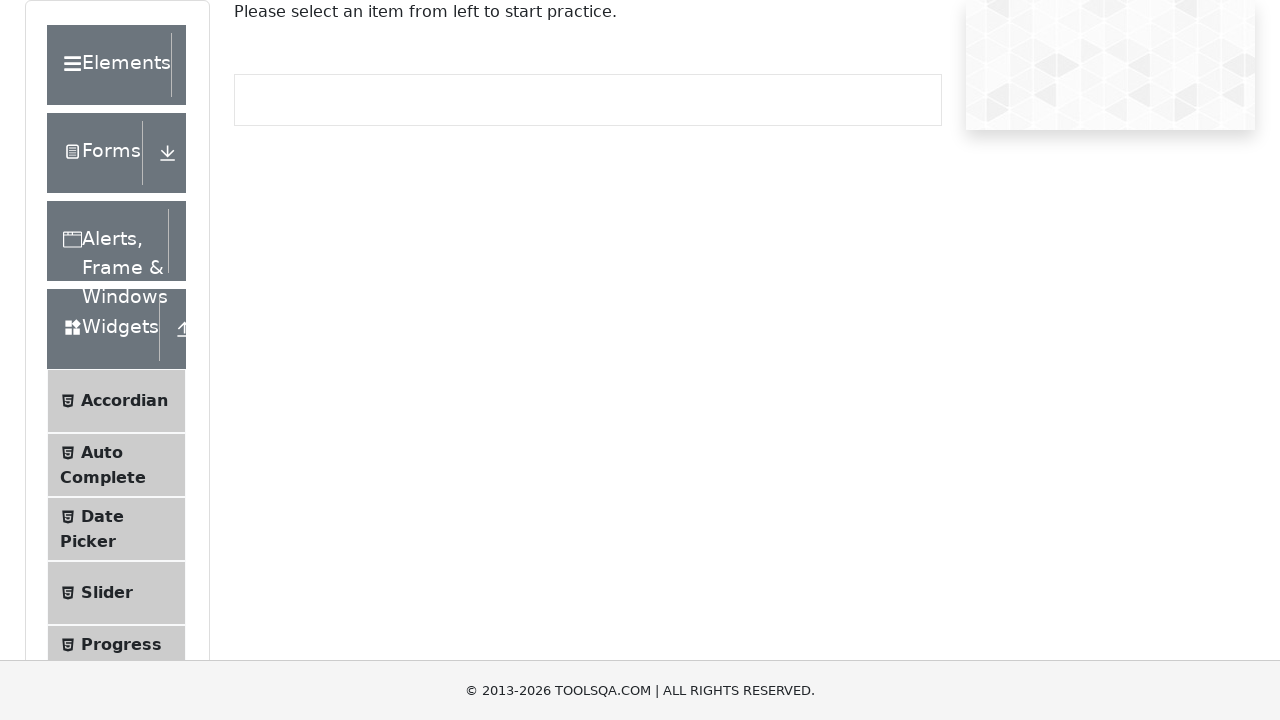